Tests the text box form by filling in user name, email, current address, and permanent address fields, then submitting and verifying the output fields are displayed

Starting URL: https://demoqa.com/elements

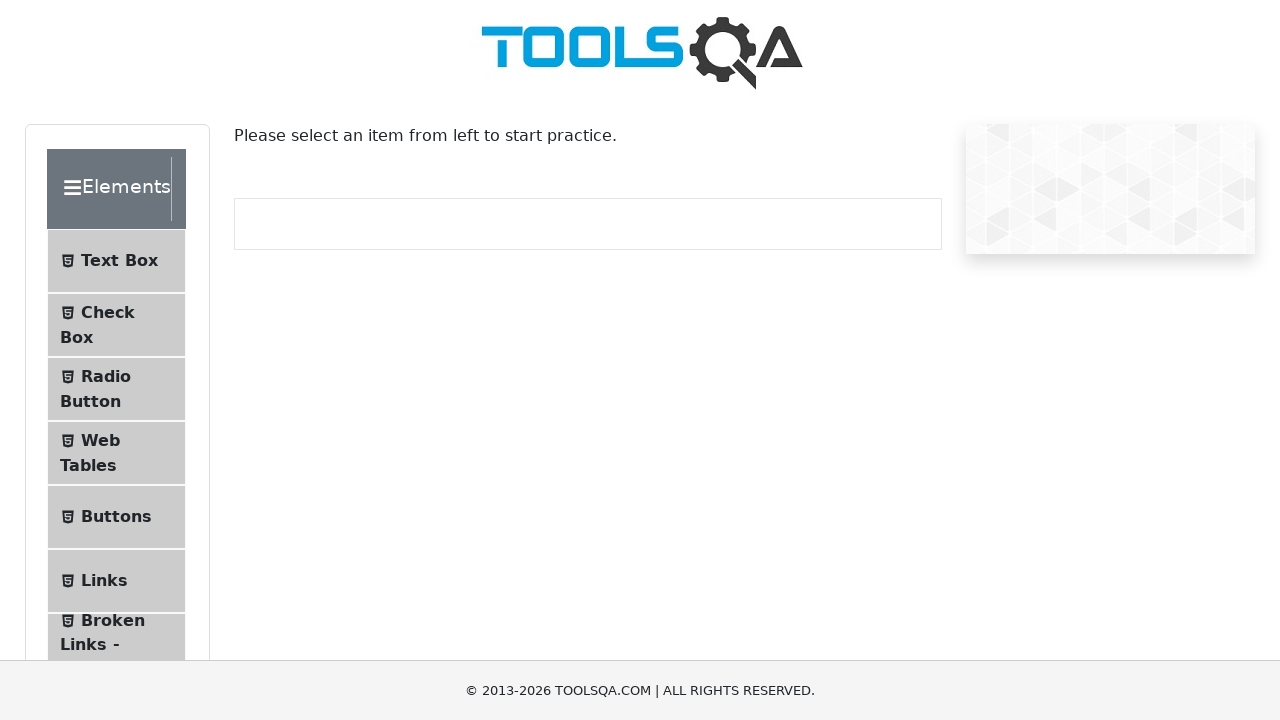

Clicked on the Text Box menu item at (116, 261) on #item-0
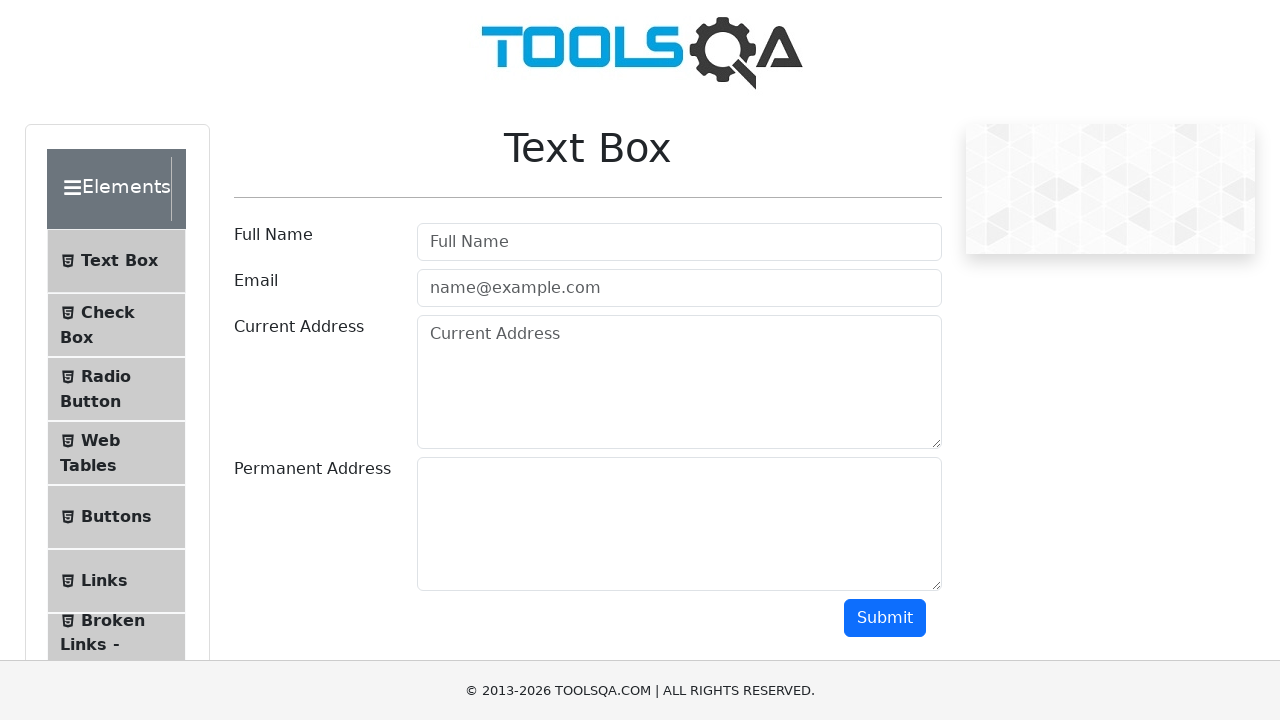

Filled user name field with 'AddressLita' on #userName
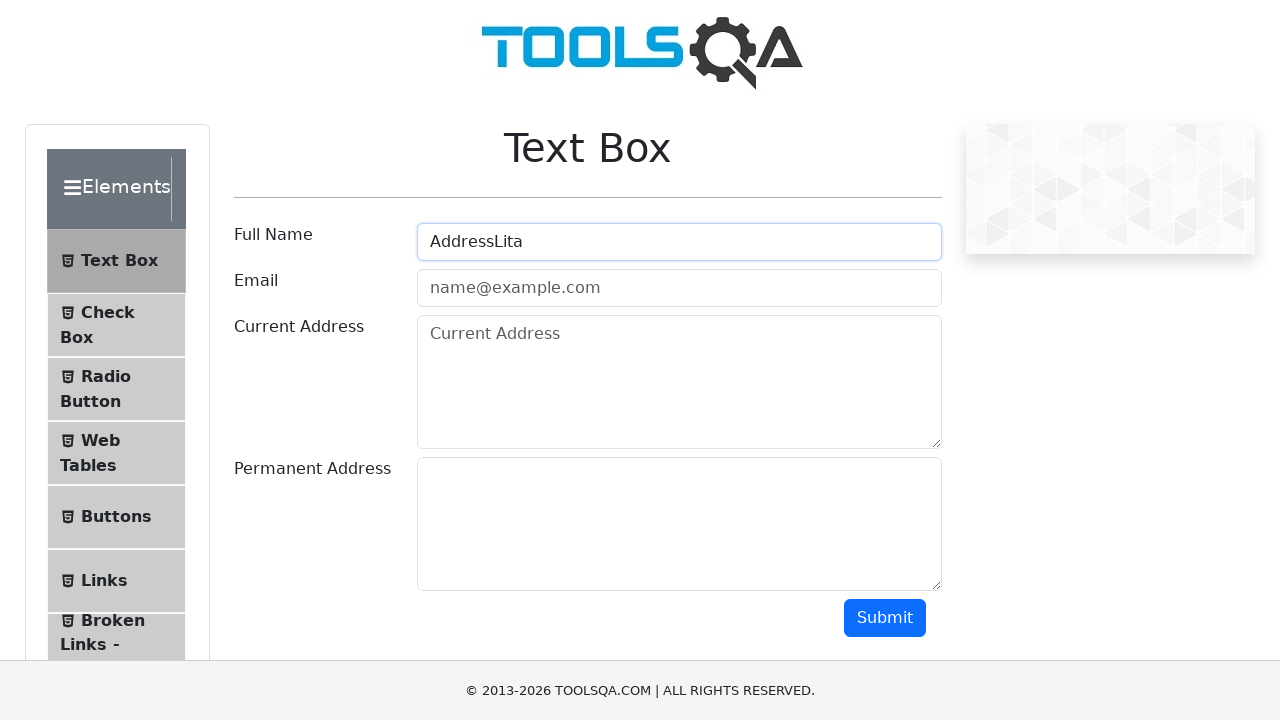

Filled email field with 'test@test.com' on #userEmail
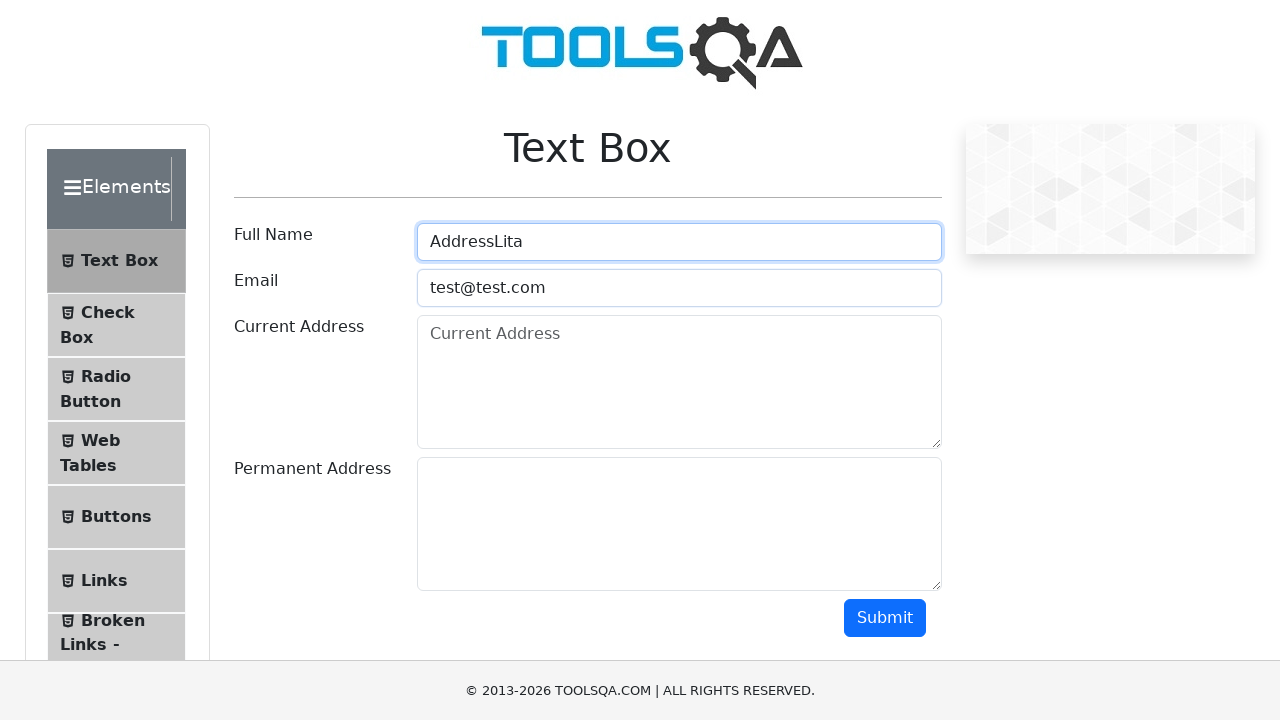

Filled current address field with 'test address' on #currentAddress
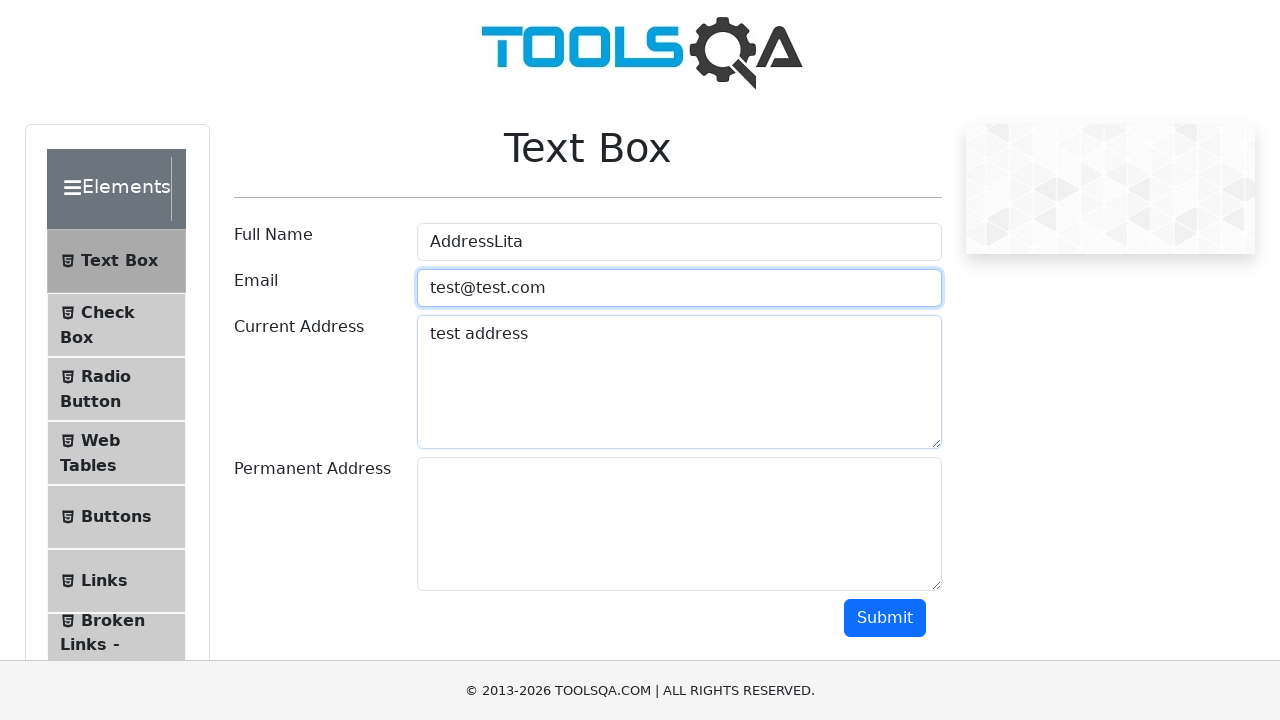

Filled permanent address field with 'test address that is permanent' on #permanentAddress
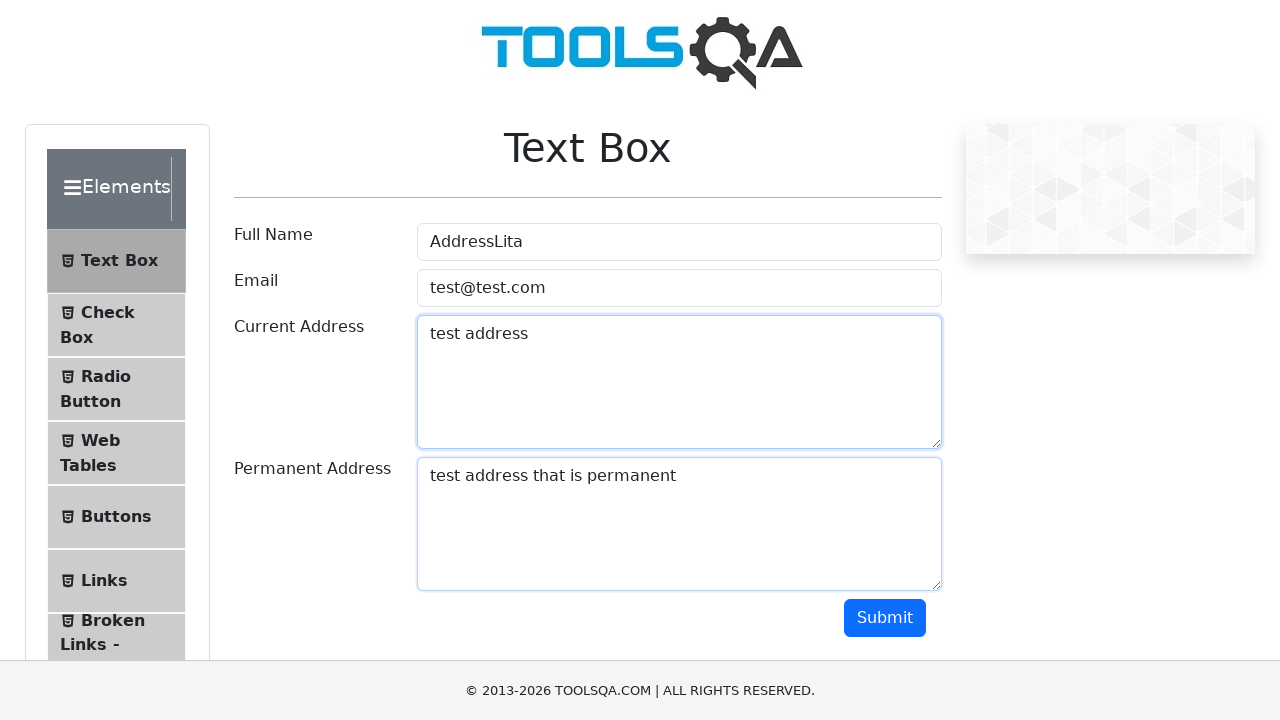

Clicked submit button to submit the form at (885, 618) on #submit
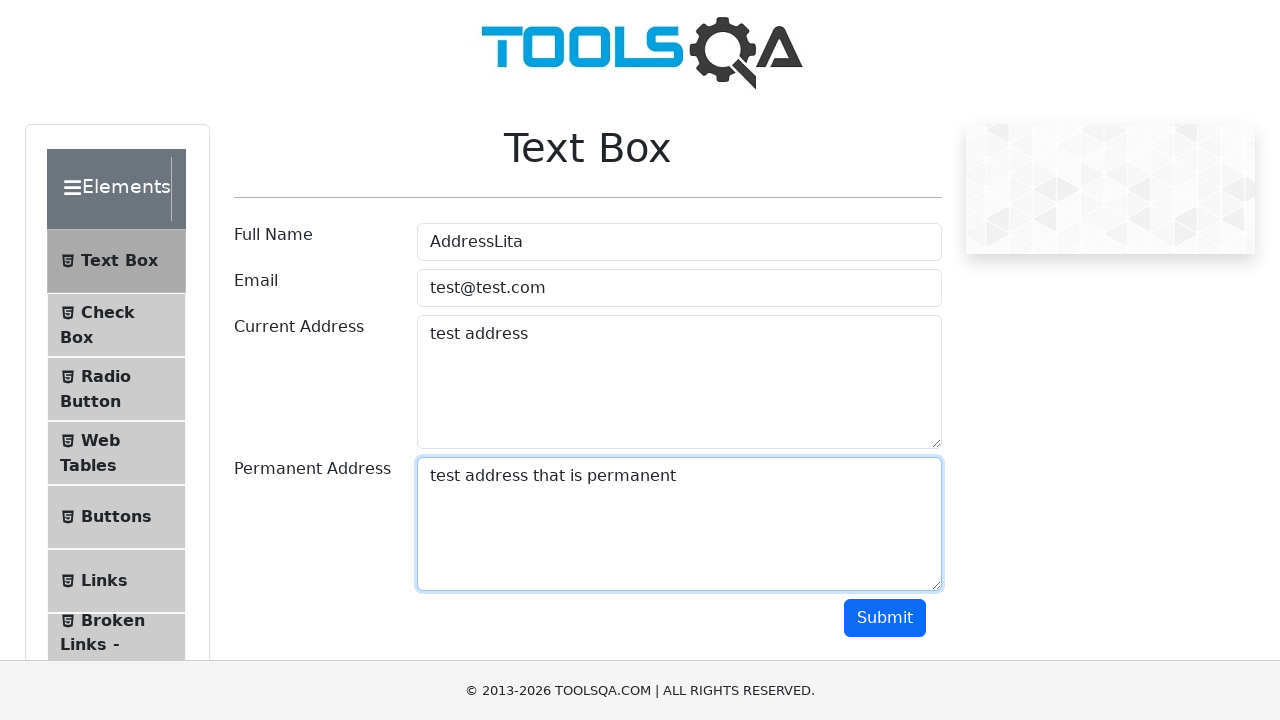

Output name field is displayed
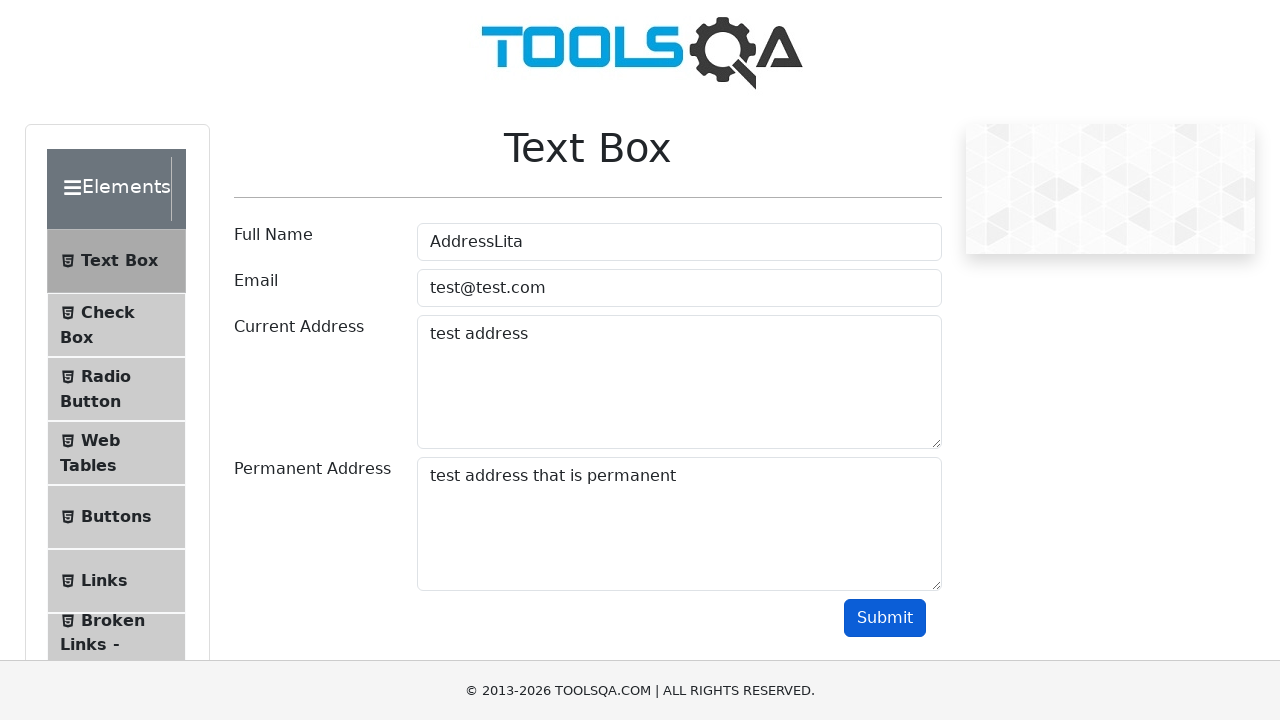

Output email field is displayed
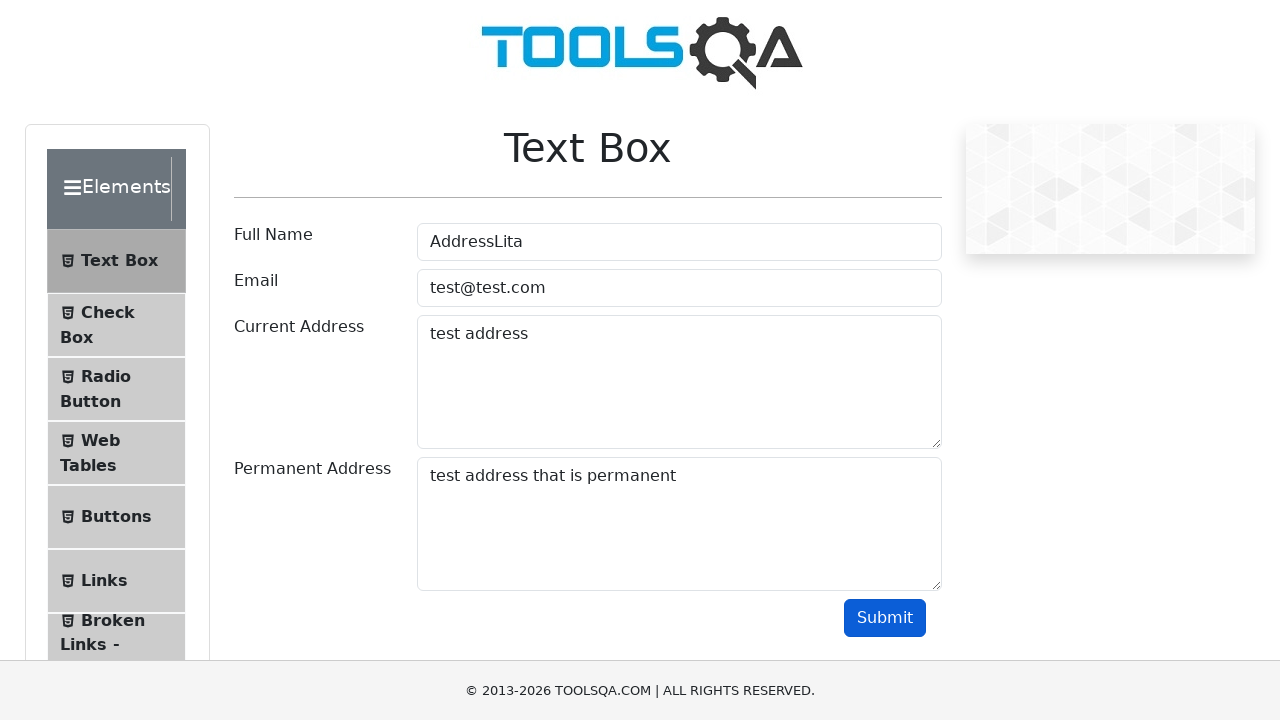

Output current address field is displayed
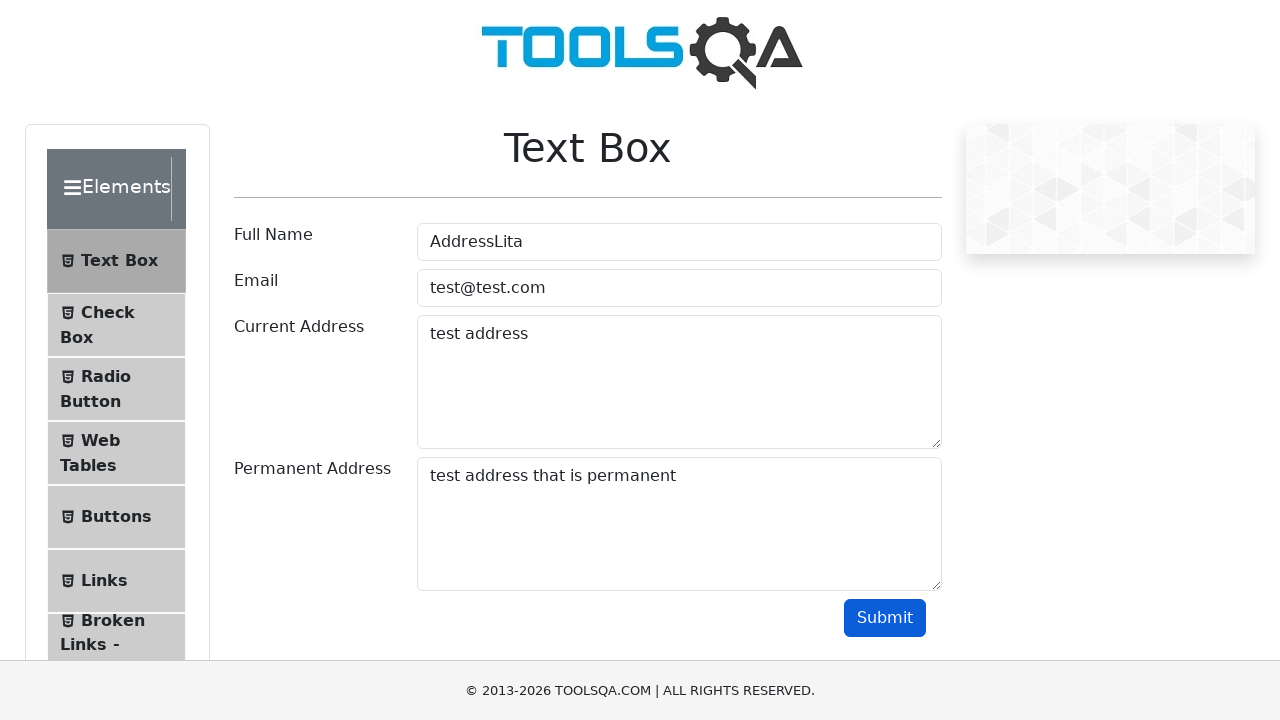

Output permanent address field is displayed
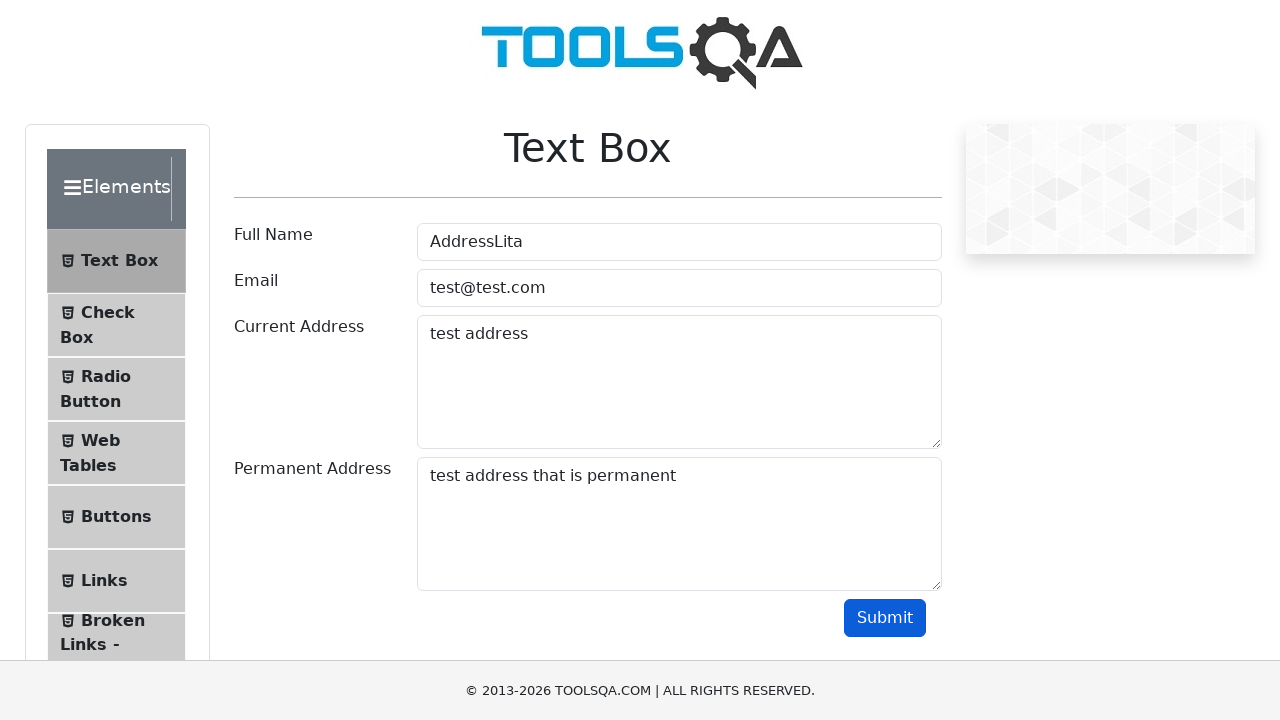

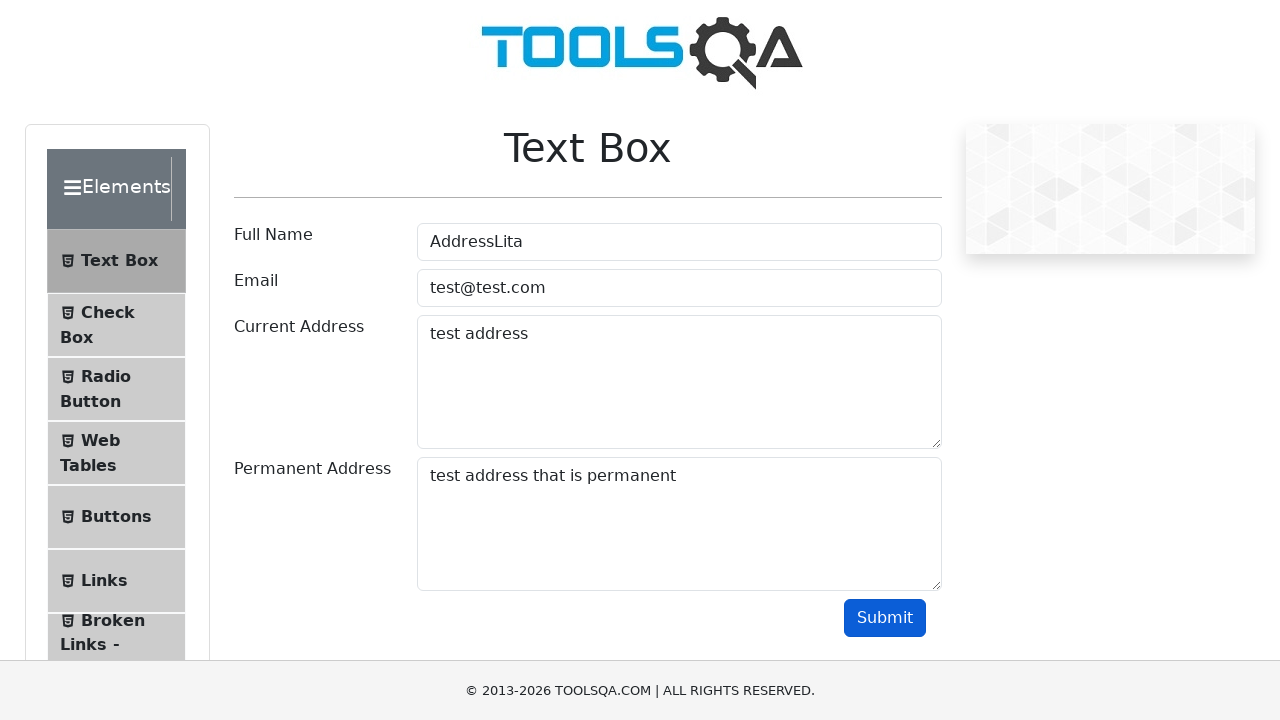